Verifies that the success button is displayed on the challenging DOM page and clicks it

Starting URL: https://the-internet.herokuapp.com/challenging_dom

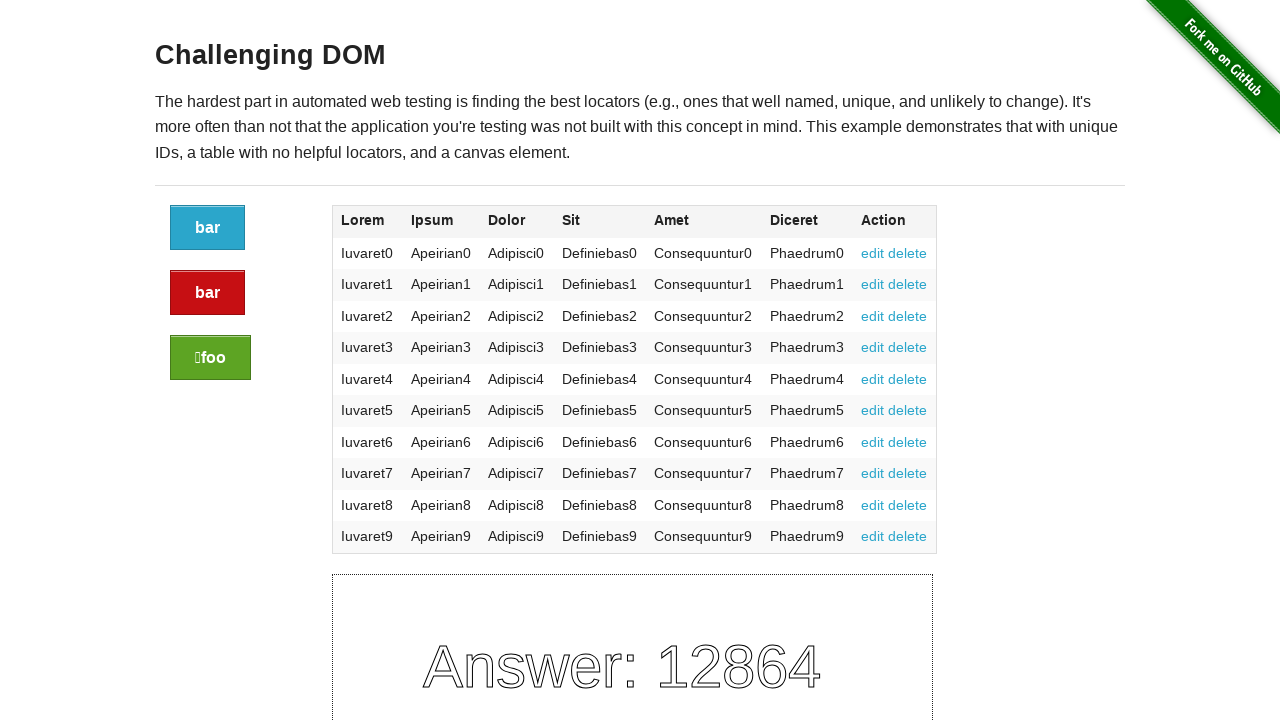

Navigated to challenging DOM page
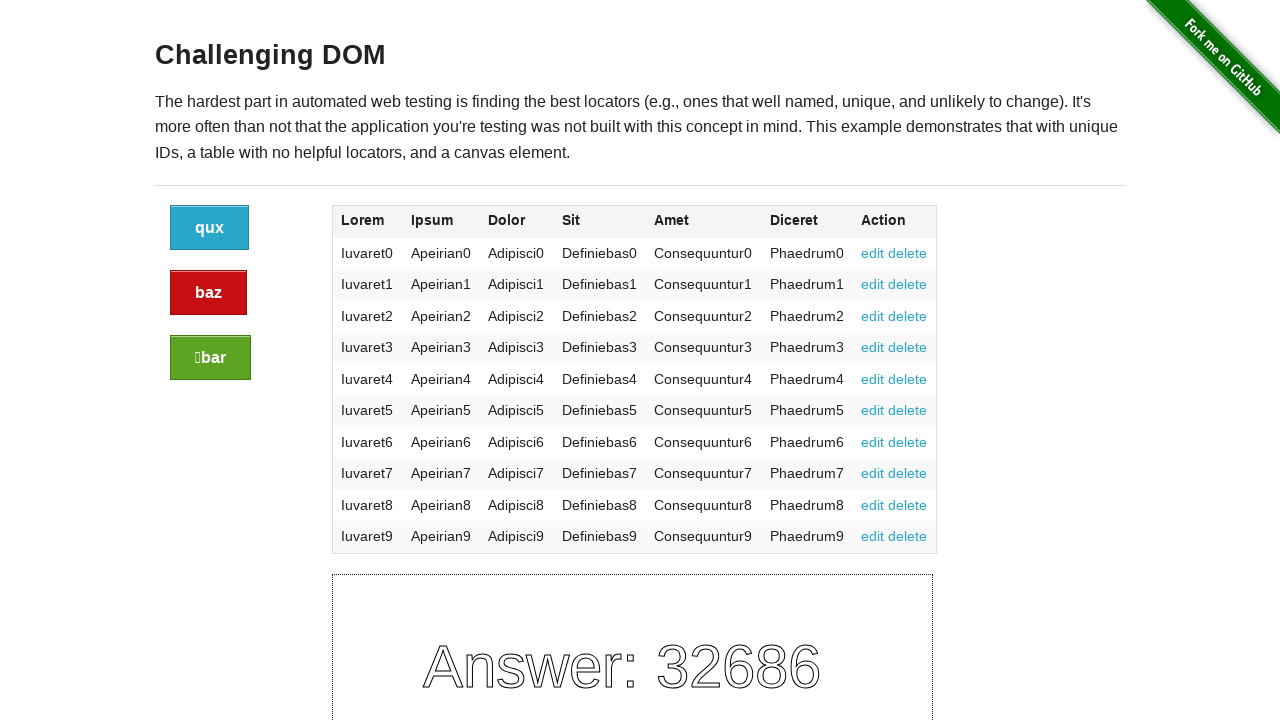

Located success button element
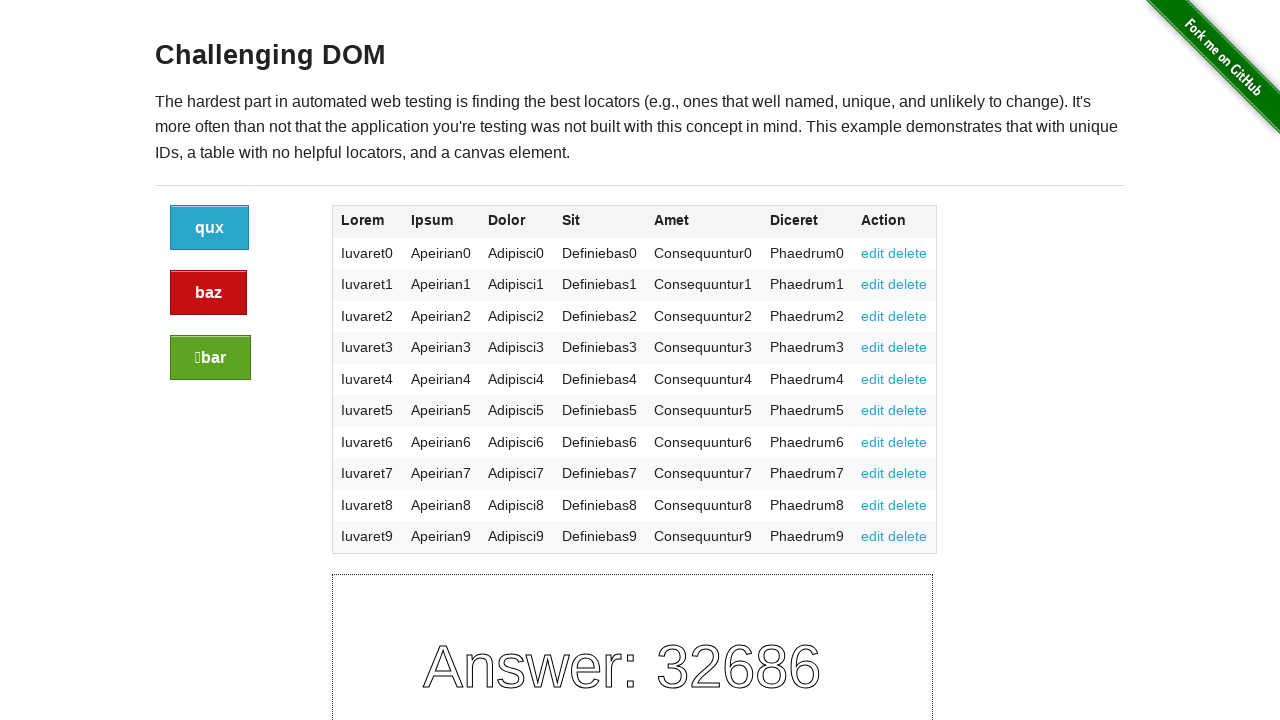

Success button is now visible on the page
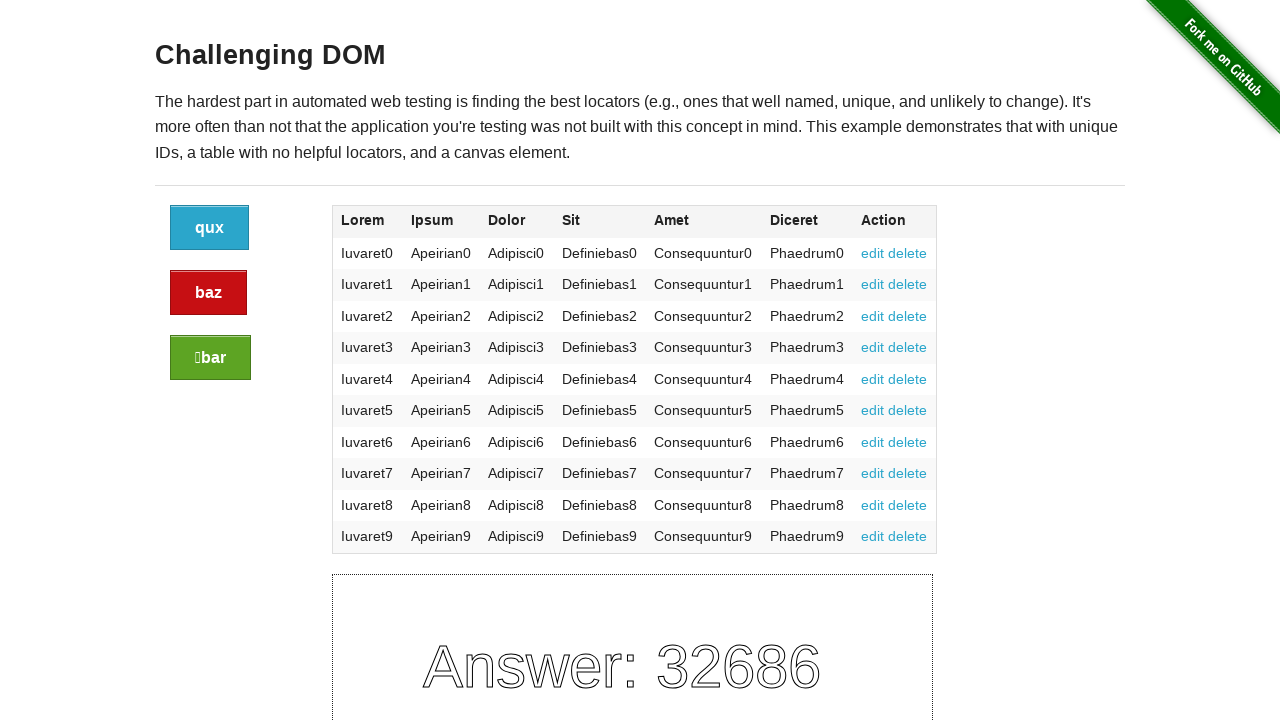

Clicked the success button at (210, 358) on xpath=//a[@class='button success']
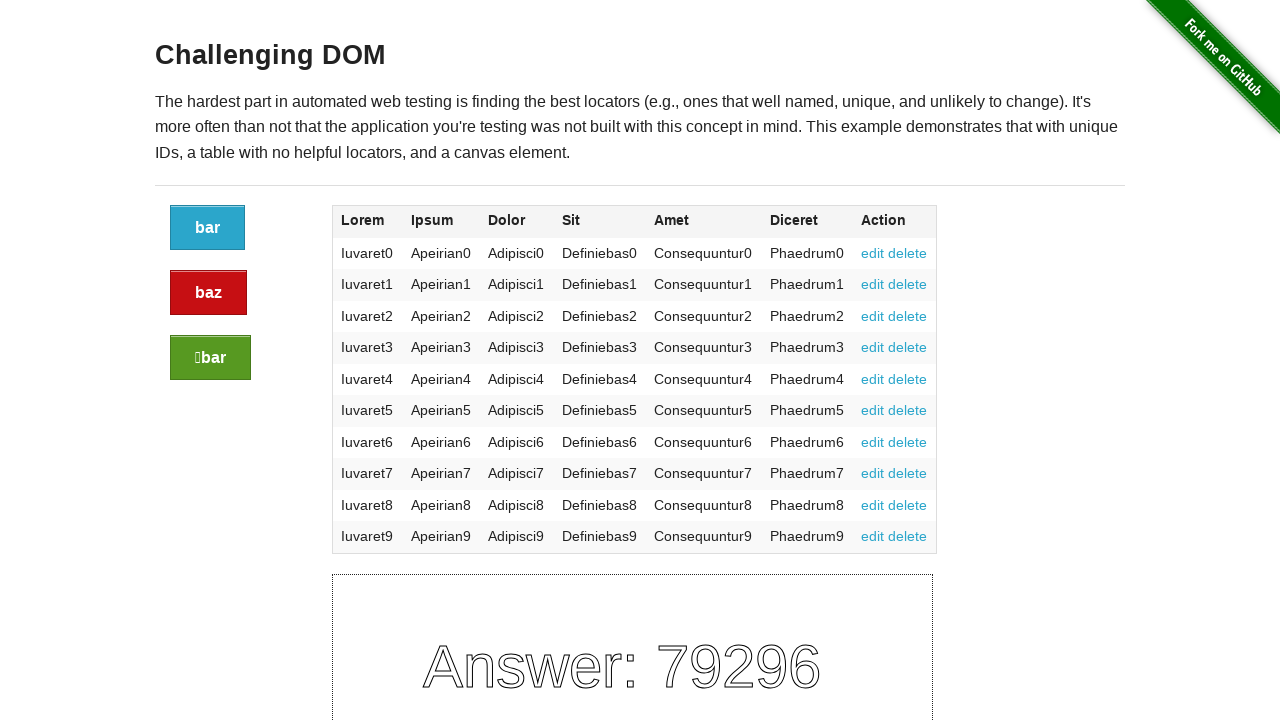

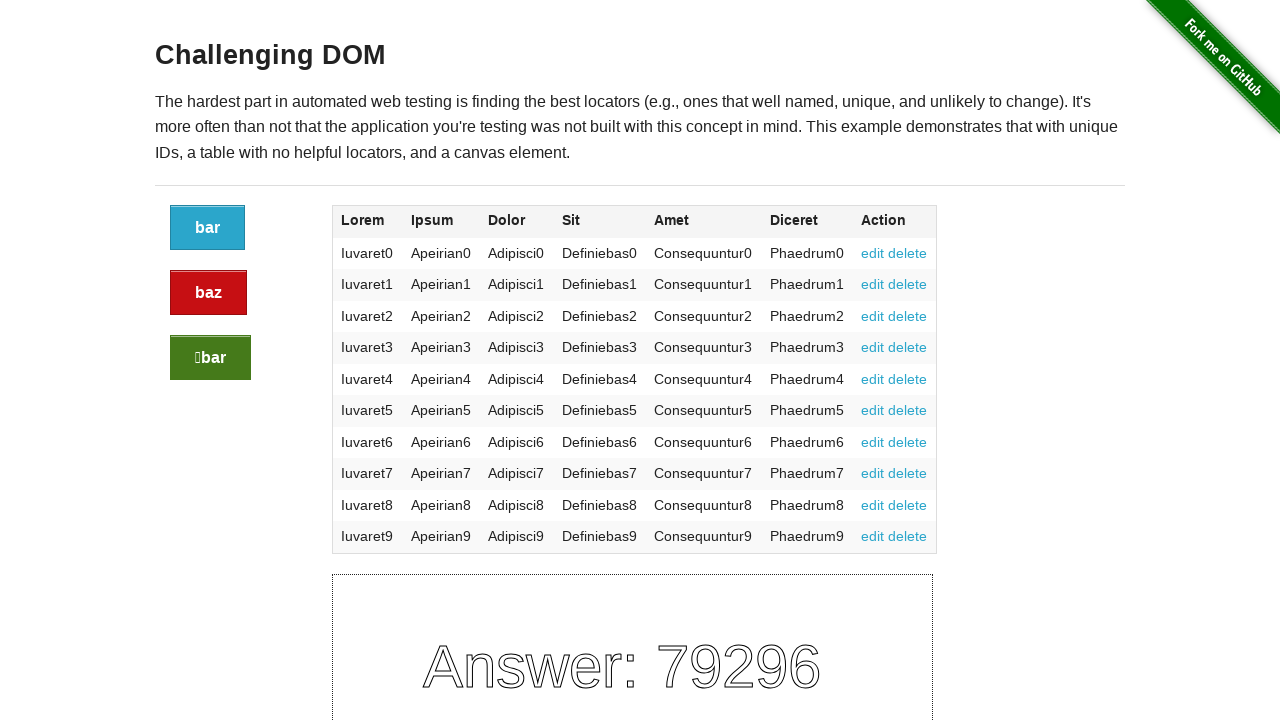